Tests the add/remove elements functionality by clicking the Add button multiple times to create delete buttons, verifying the correct count, then clicking all delete buttons to remove them and verifying they are all gone.

Starting URL: http://the-internet.herokuapp.com/add_remove_elements/

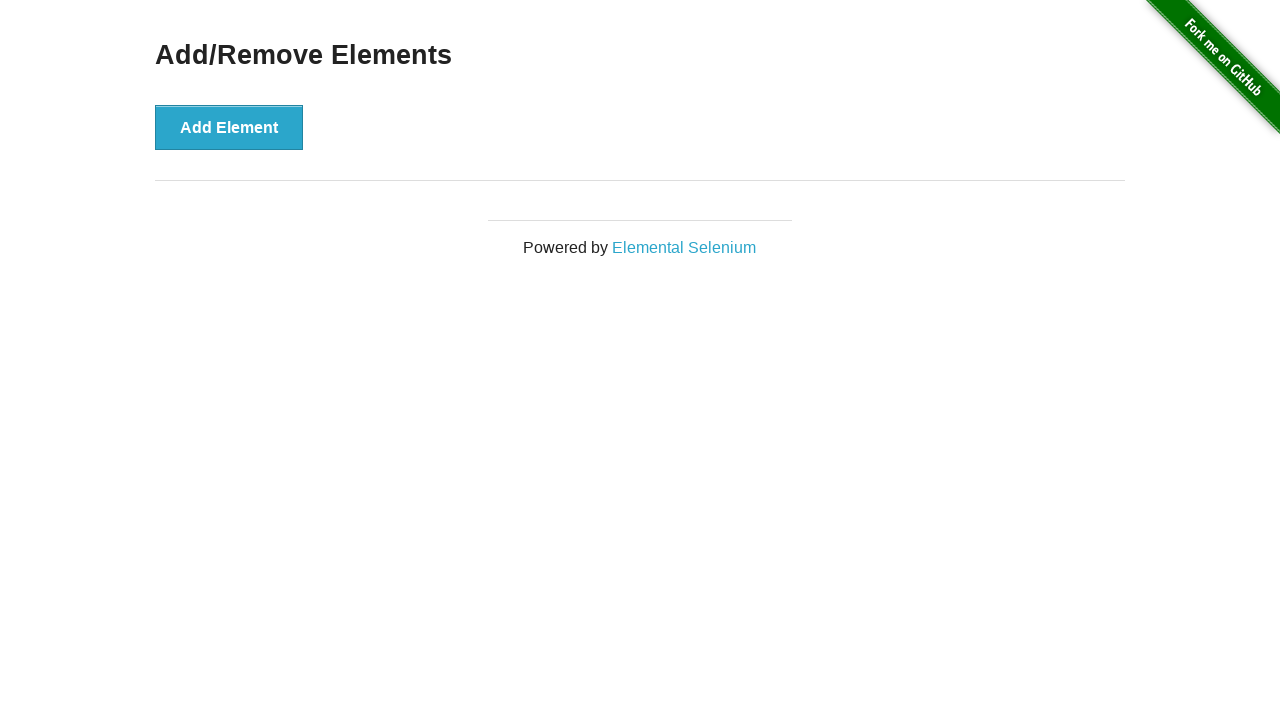

Clicked Add Element button once at (229, 127) on button[onclick='addElement()']
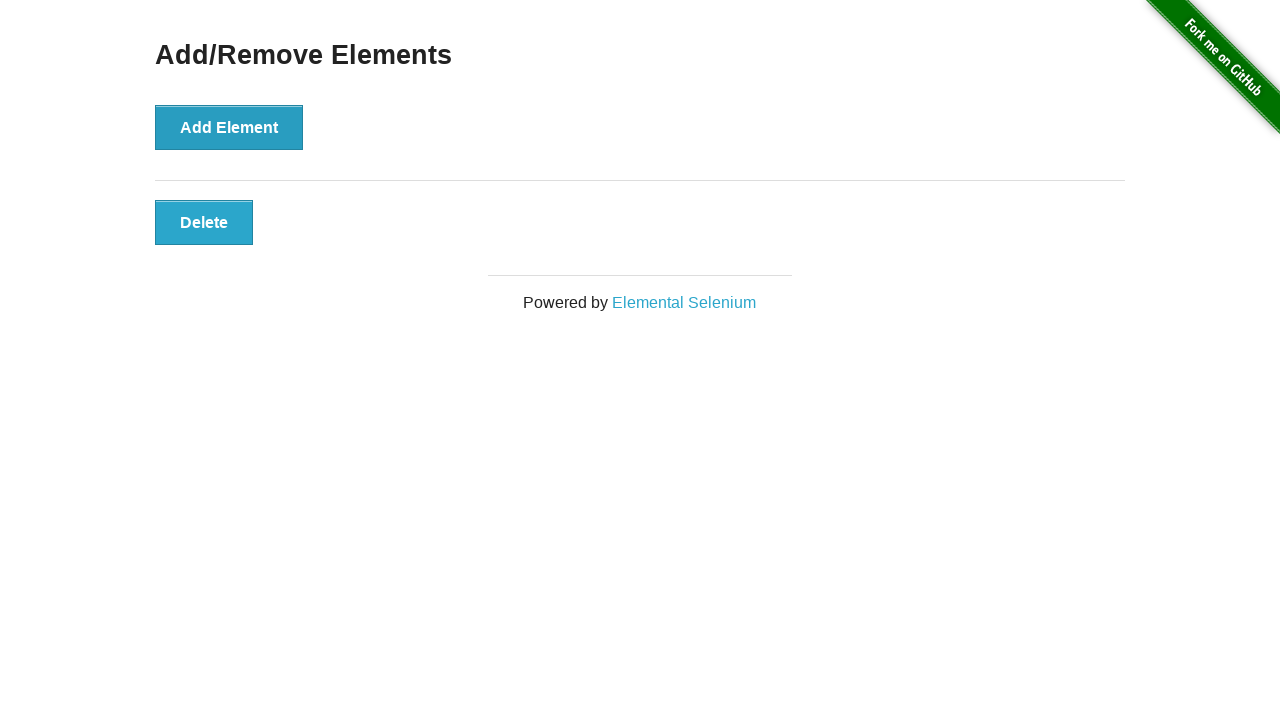

Waited for delete button to appear
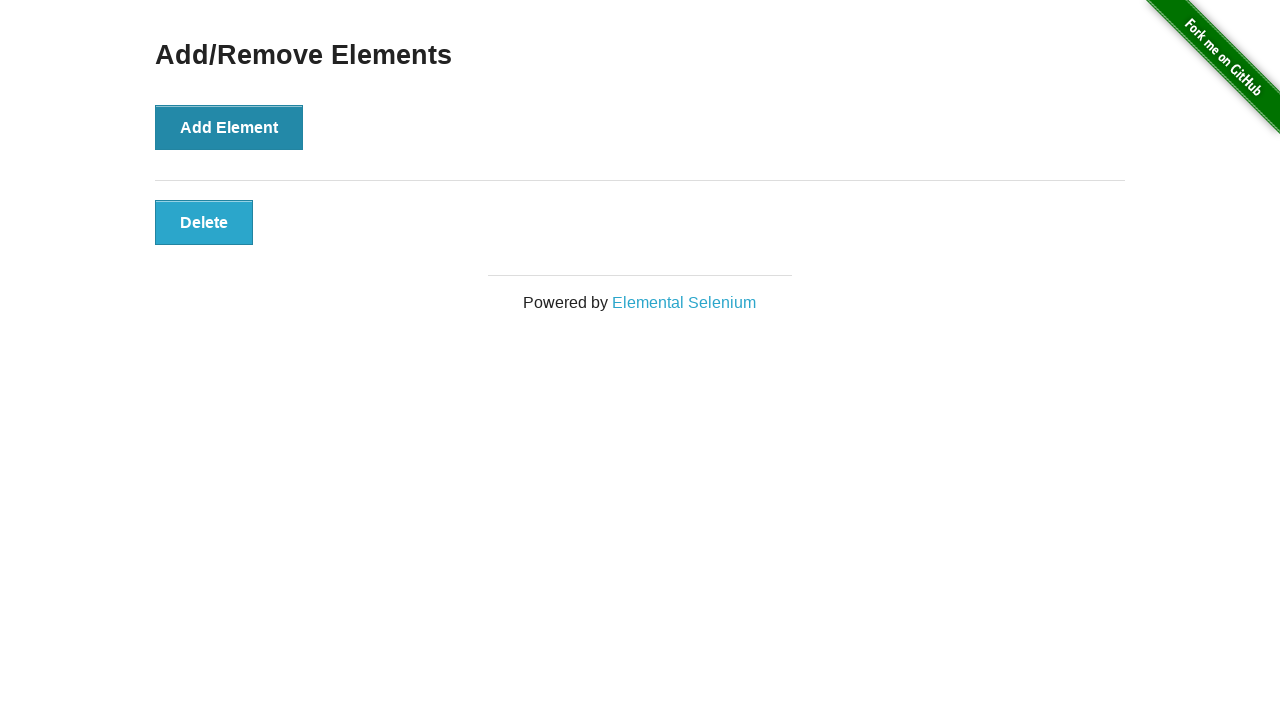

Verified first delete button is visible
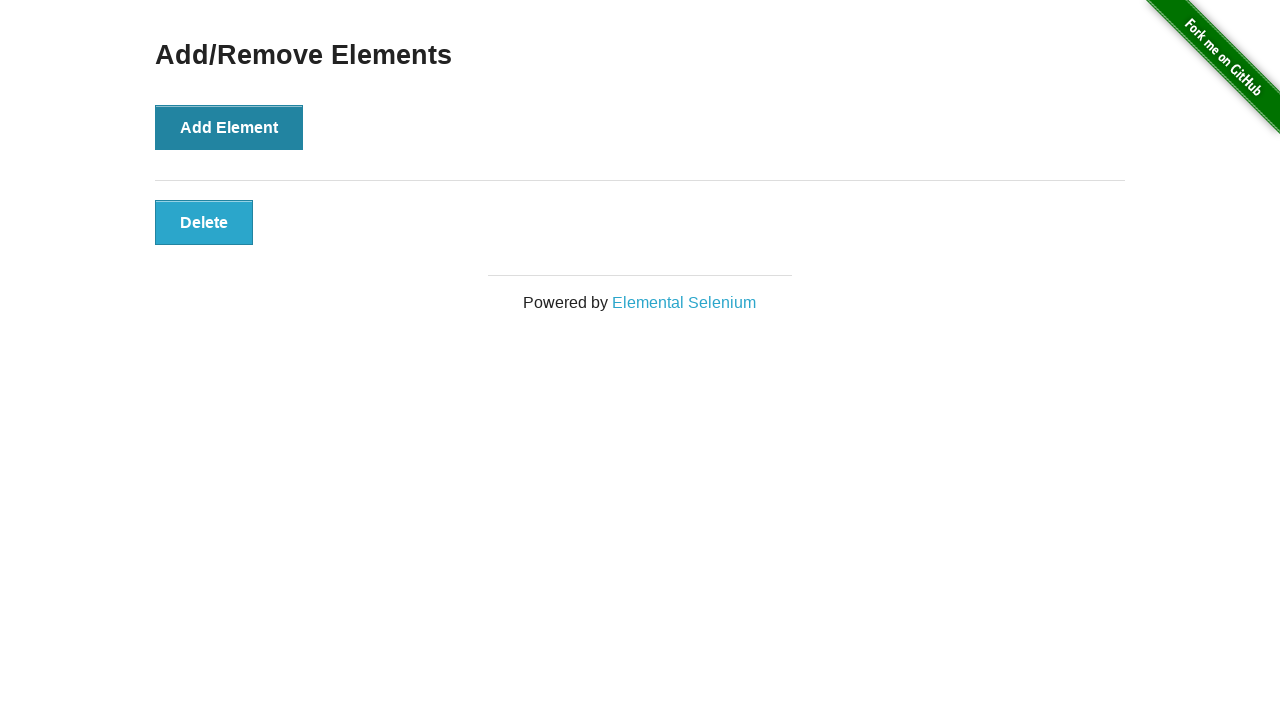

Clicked Add Element button (iteration 2) at (229, 127) on button[onclick='addElement()']
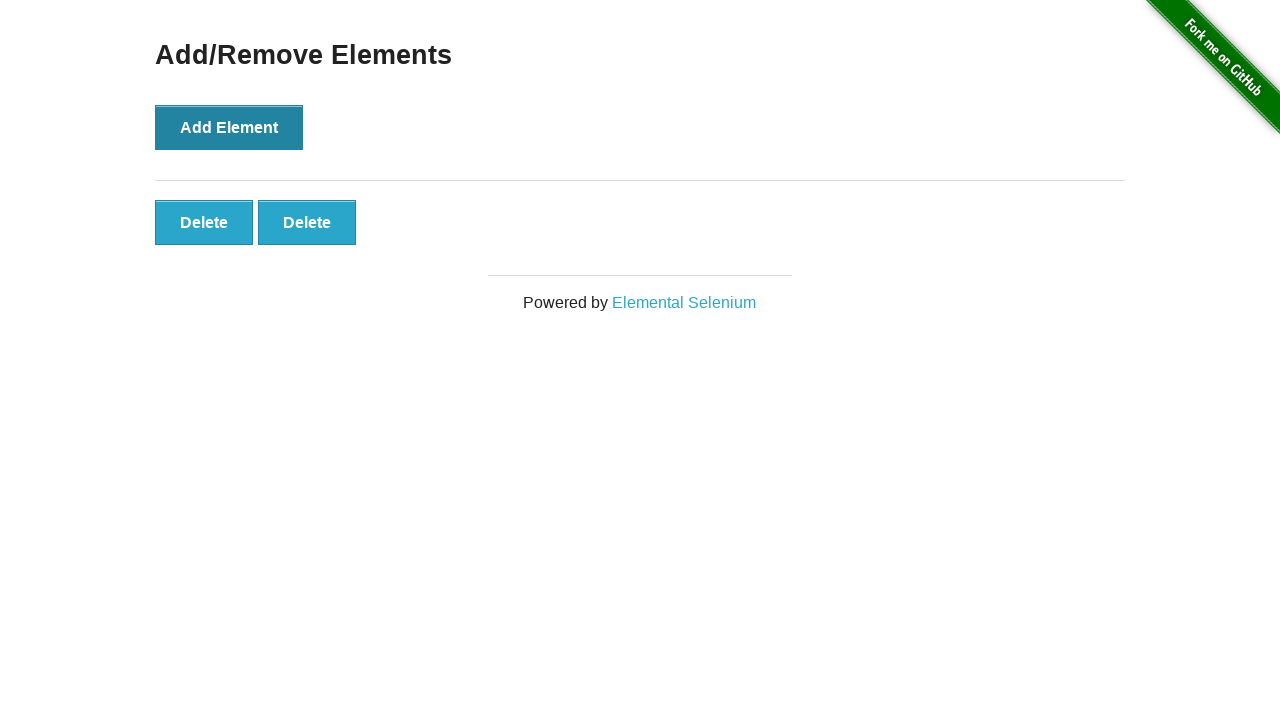

Clicked Add Element button (iteration 3) at (229, 127) on button[onclick='addElement()']
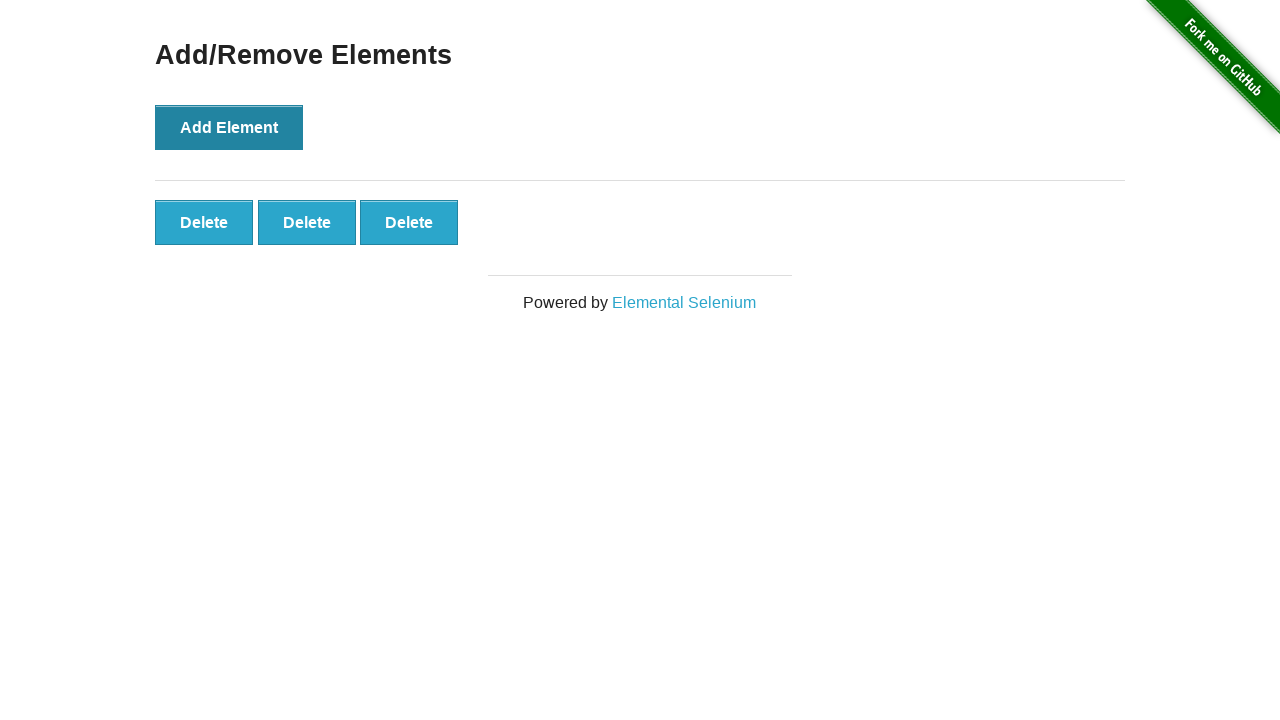

Clicked Add Element button (iteration 4) at (229, 127) on button[onclick='addElement()']
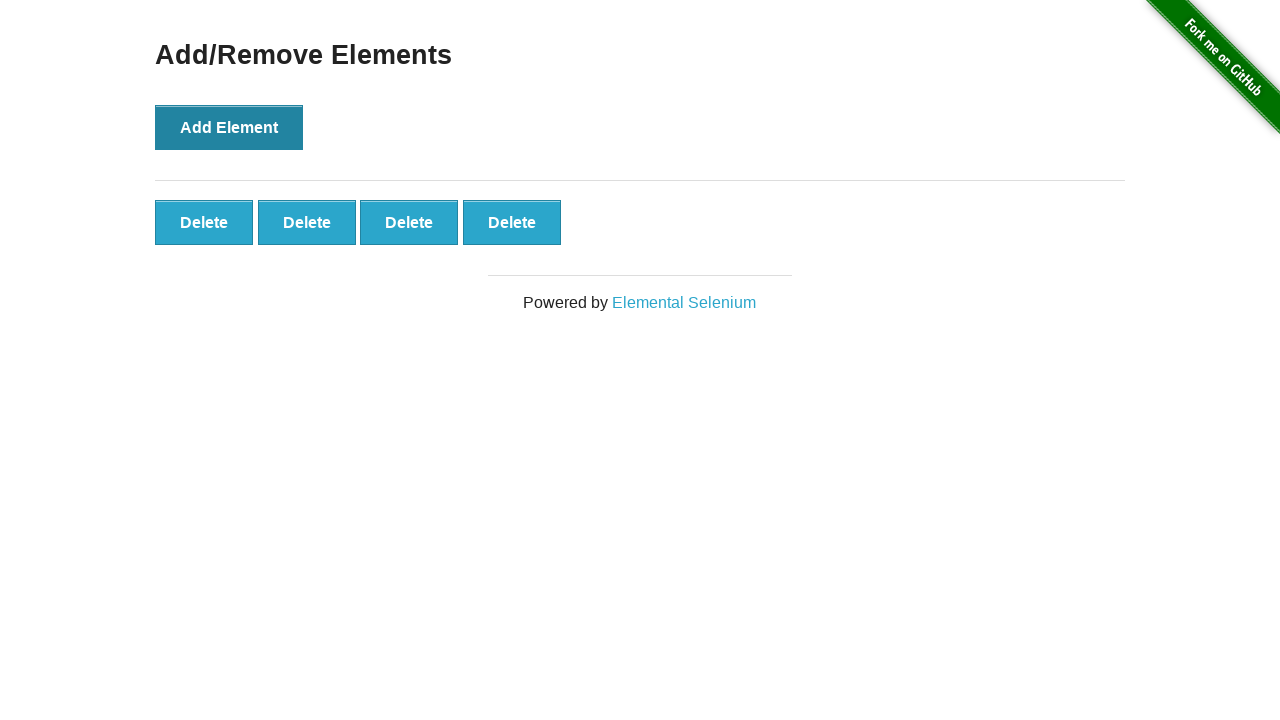

Clicked Add Element button (iteration 5) at (229, 127) on button[onclick='addElement()']
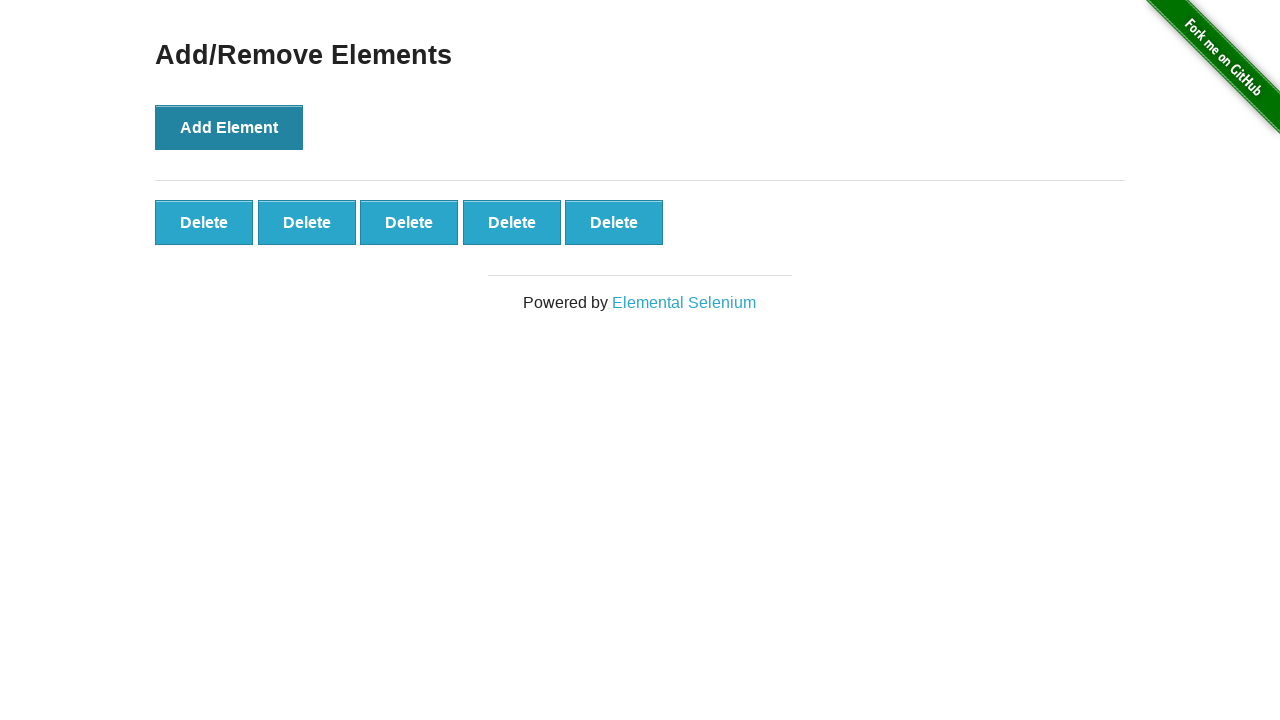

Verified 5 delete buttons are present
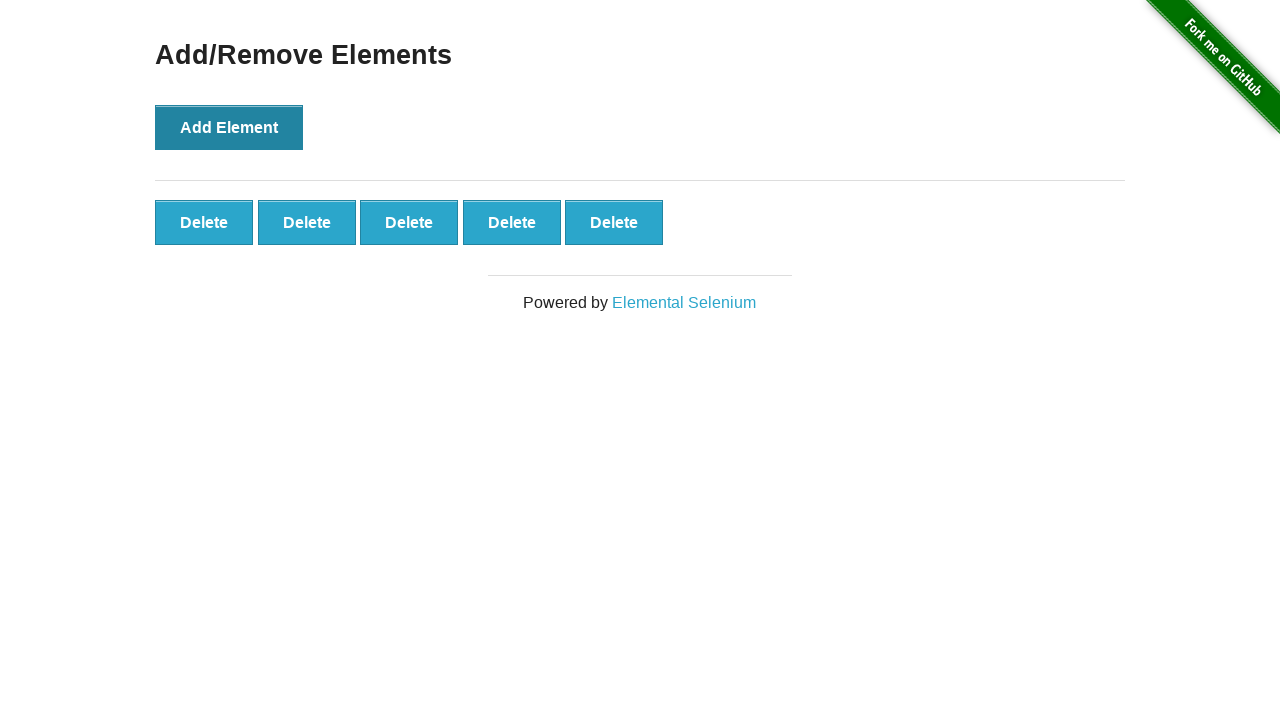

Clicked delete button (iteration 1) at (204, 222) on .added-manually
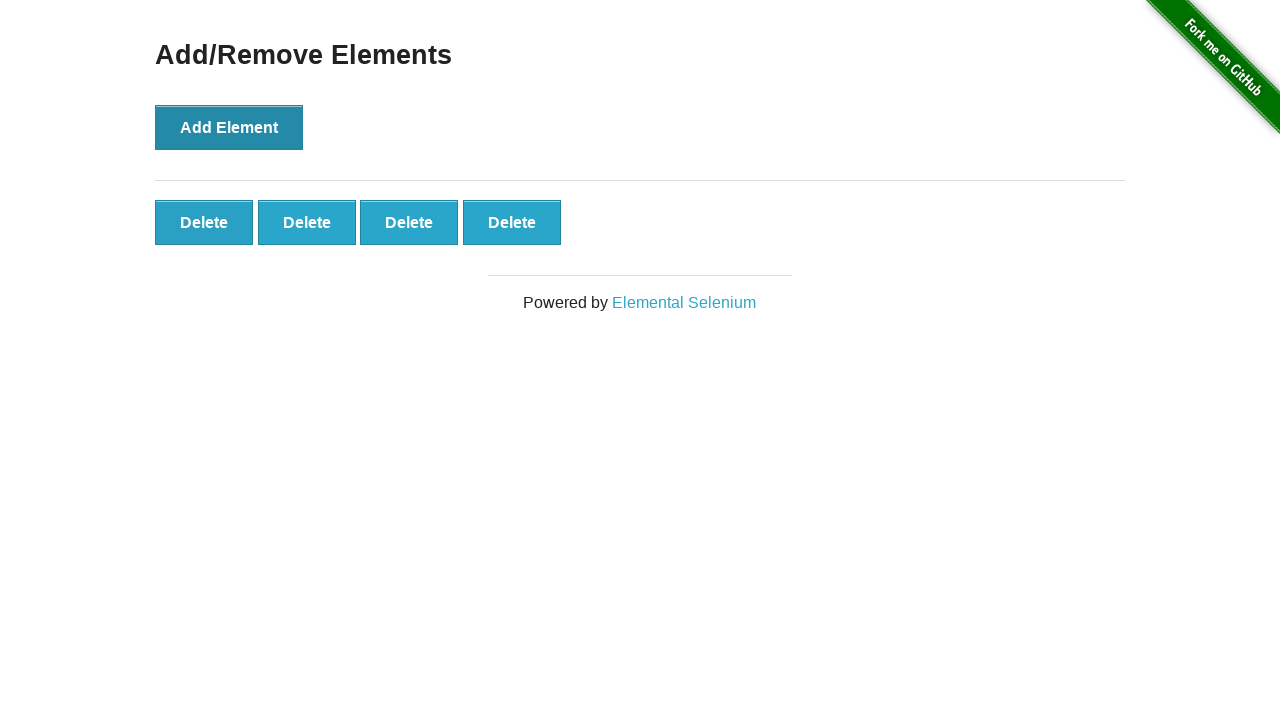

Clicked delete button (iteration 2) at (204, 222) on .added-manually
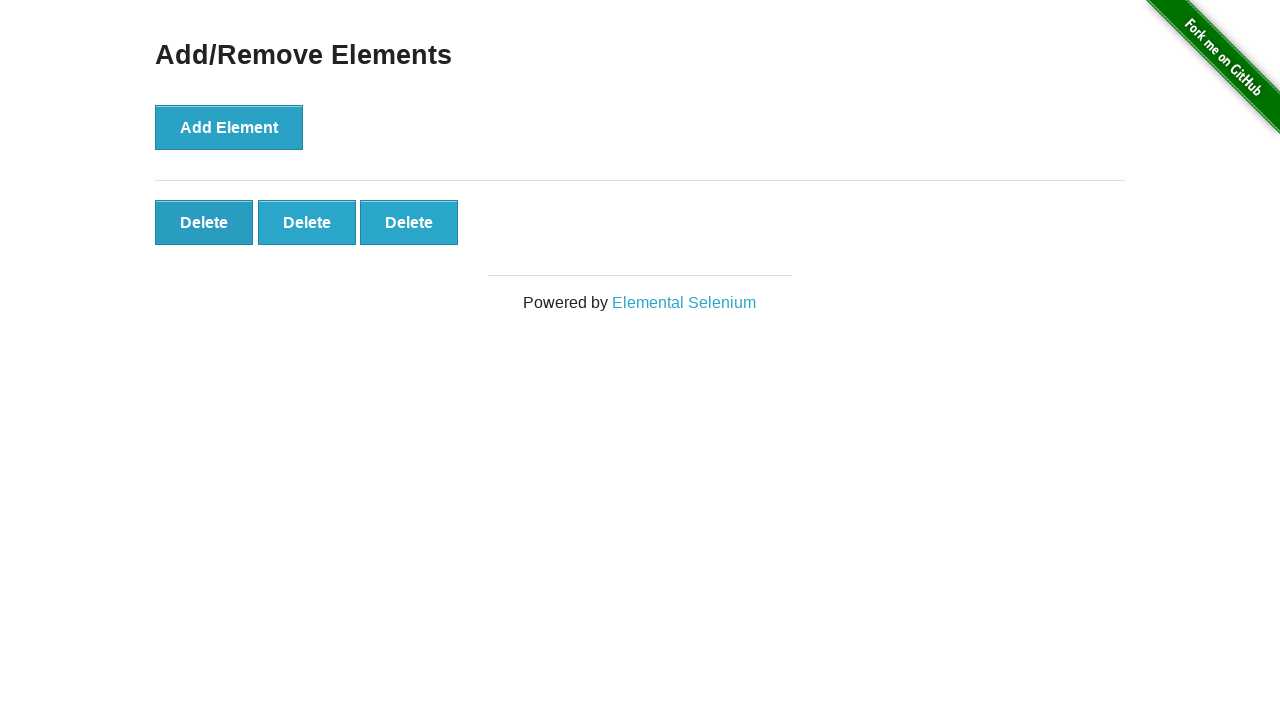

Clicked delete button (iteration 3) at (204, 222) on .added-manually
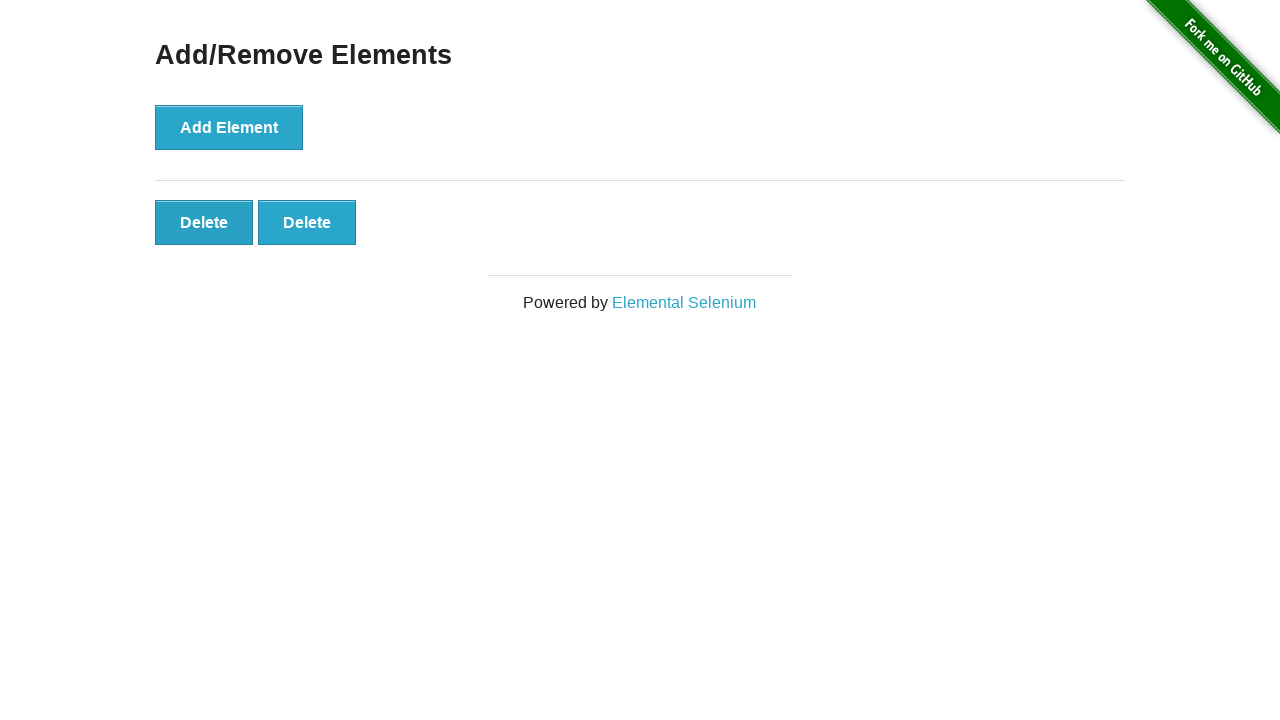

Clicked delete button (iteration 4) at (204, 222) on .added-manually
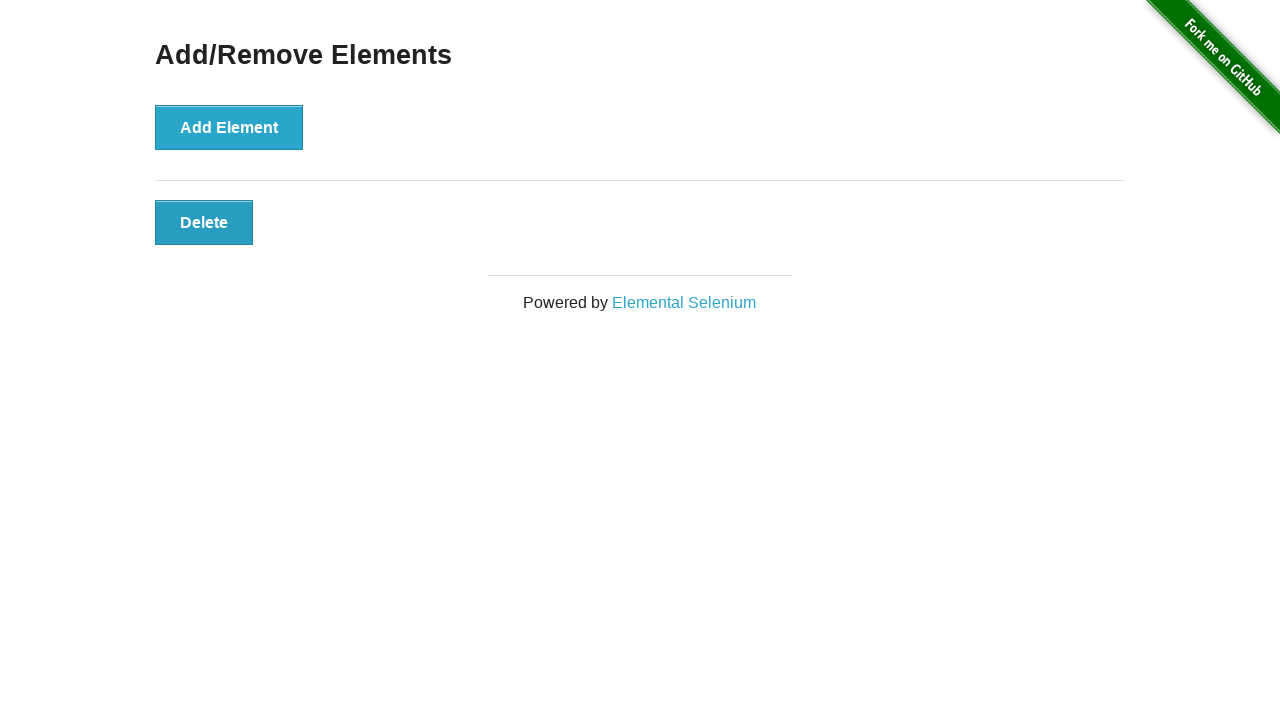

Clicked delete button (iteration 5) at (204, 222) on .added-manually
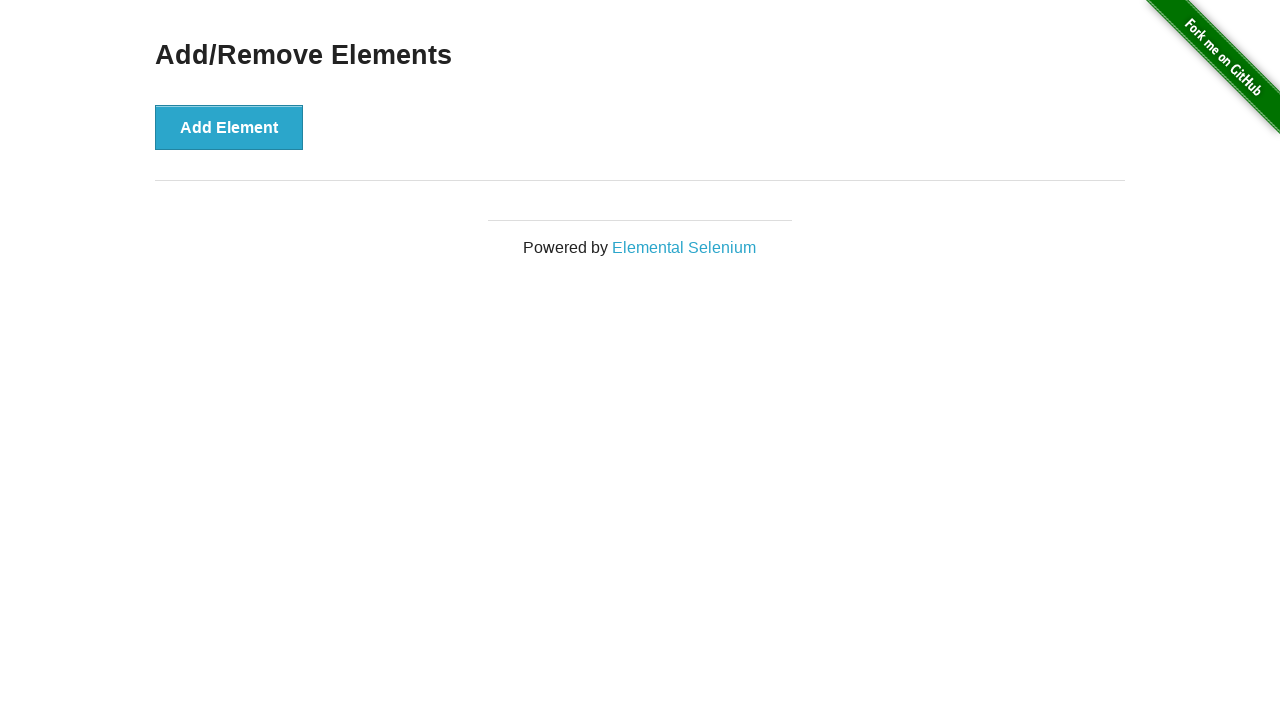

Verified all delete buttons have been removed
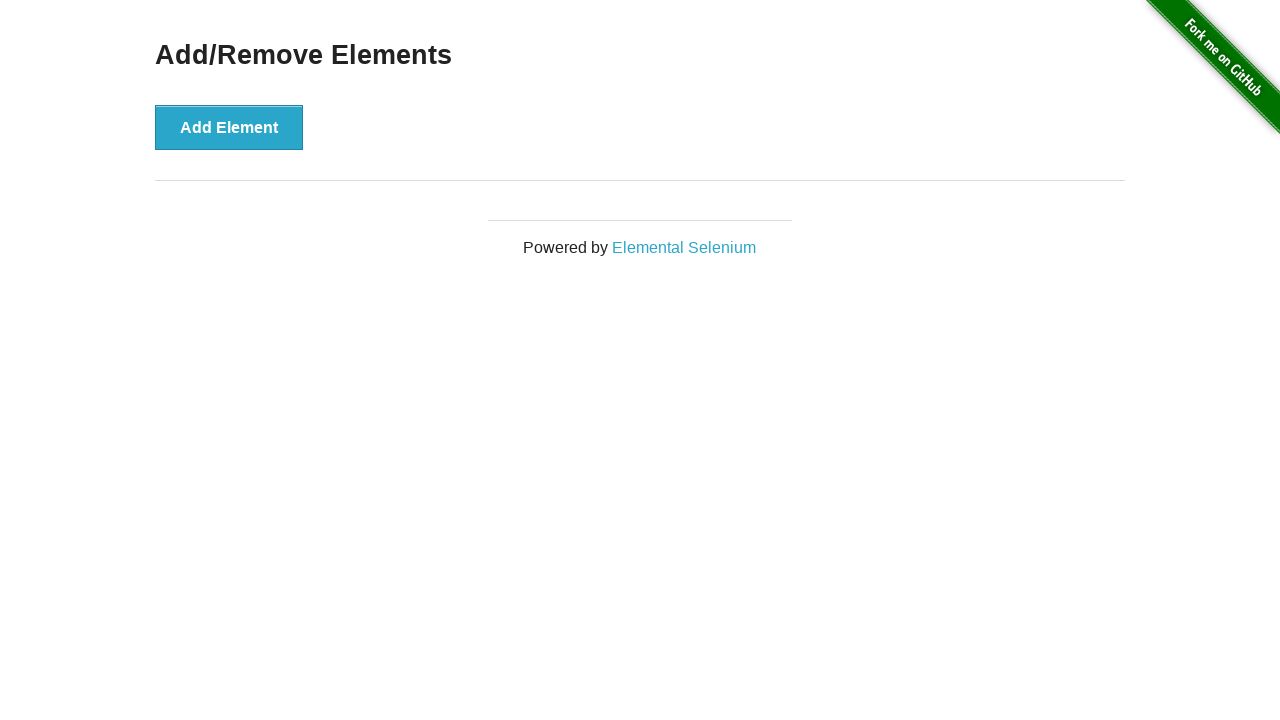

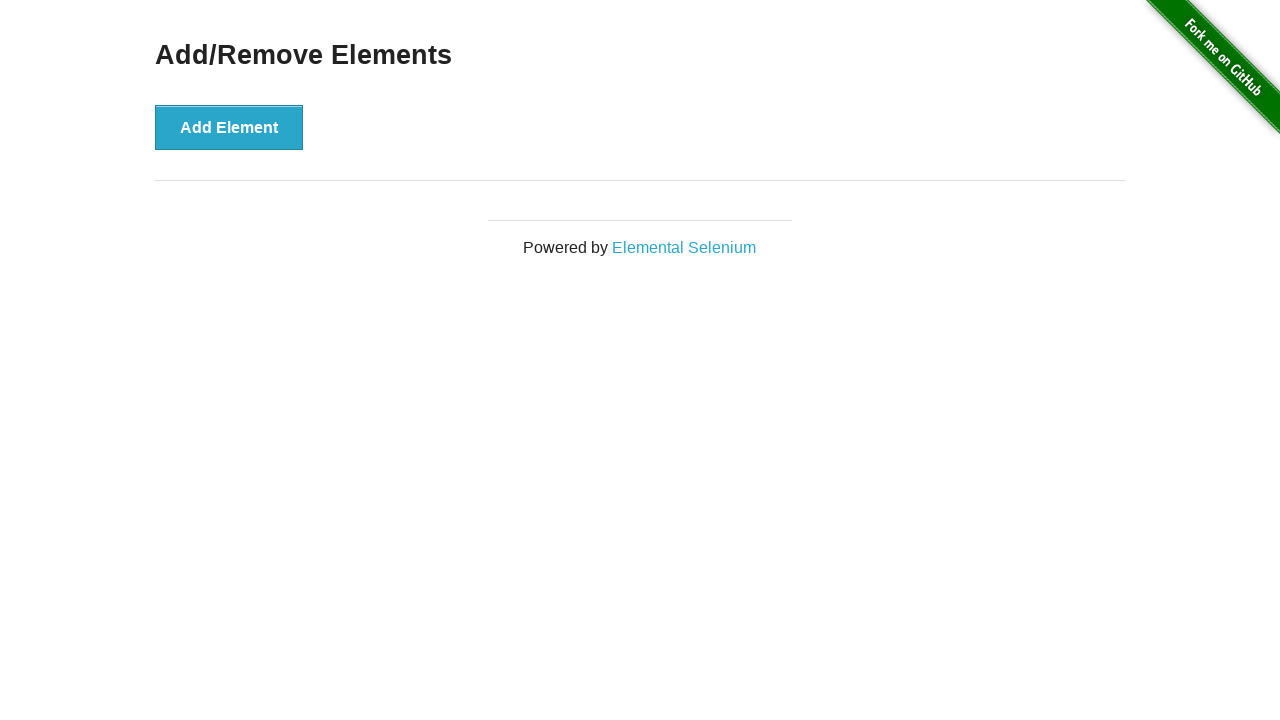